Tests JavaScript prompt alert functionality by clicking a button, entering text into the prompt dialog, accepting it, and verifying the entered text is displayed on the page

Starting URL: https://www.w3schools.com/js/tryit.asp?filename=tryjs_prompt

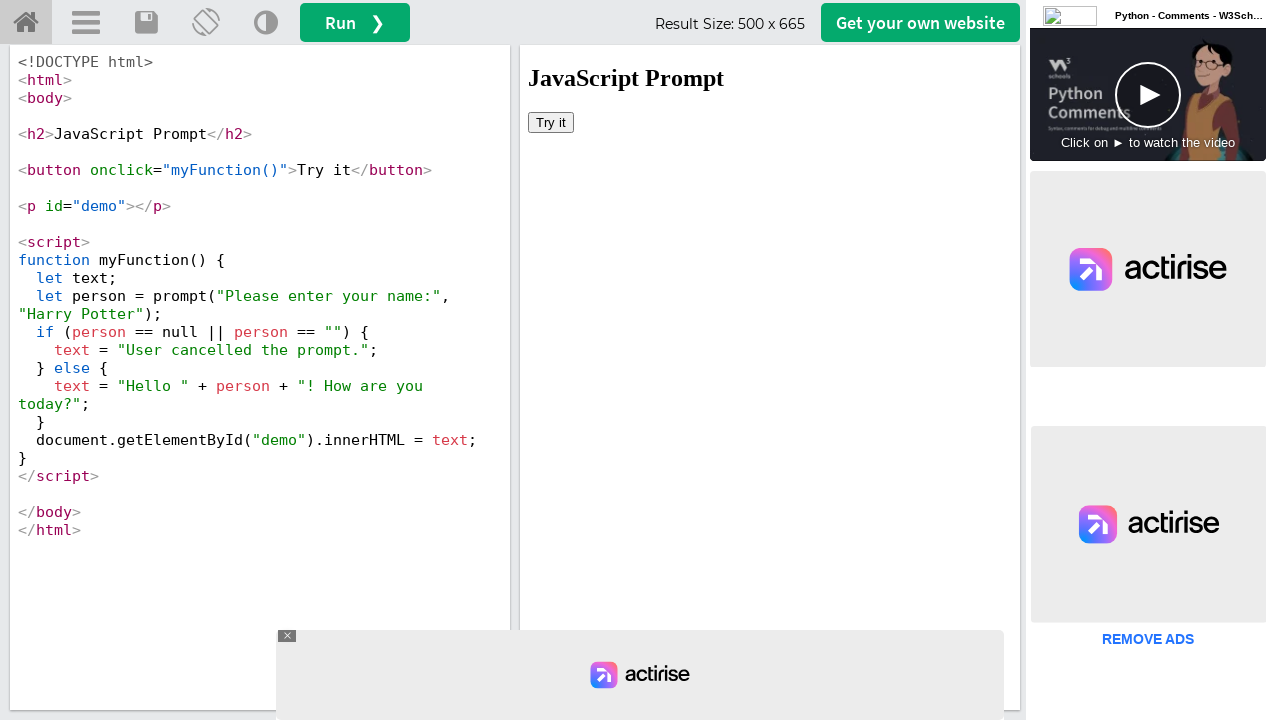

Clicked 'Try it' button in iframe to initialize at (551, 122) on #iframeResult >> internal:control=enter-frame >> xpath=//button[text()='Try it']
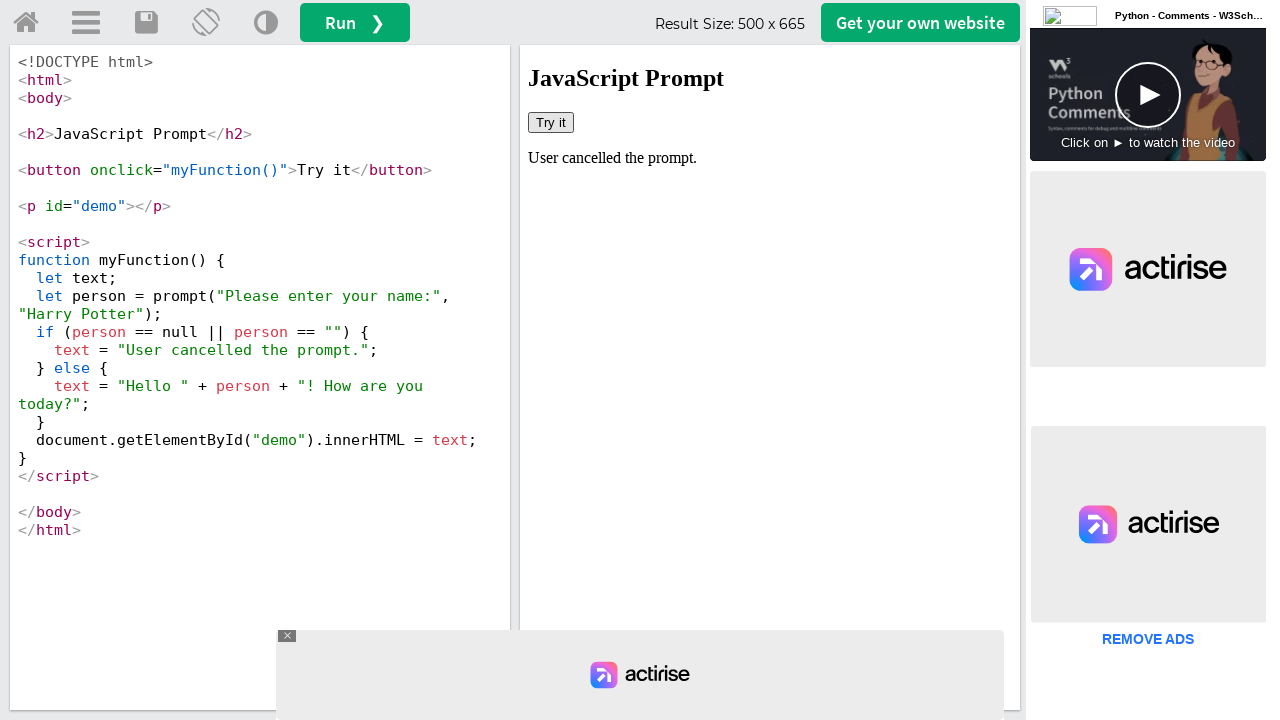

Registered dialog handler to accept prompt with 'Marcus'
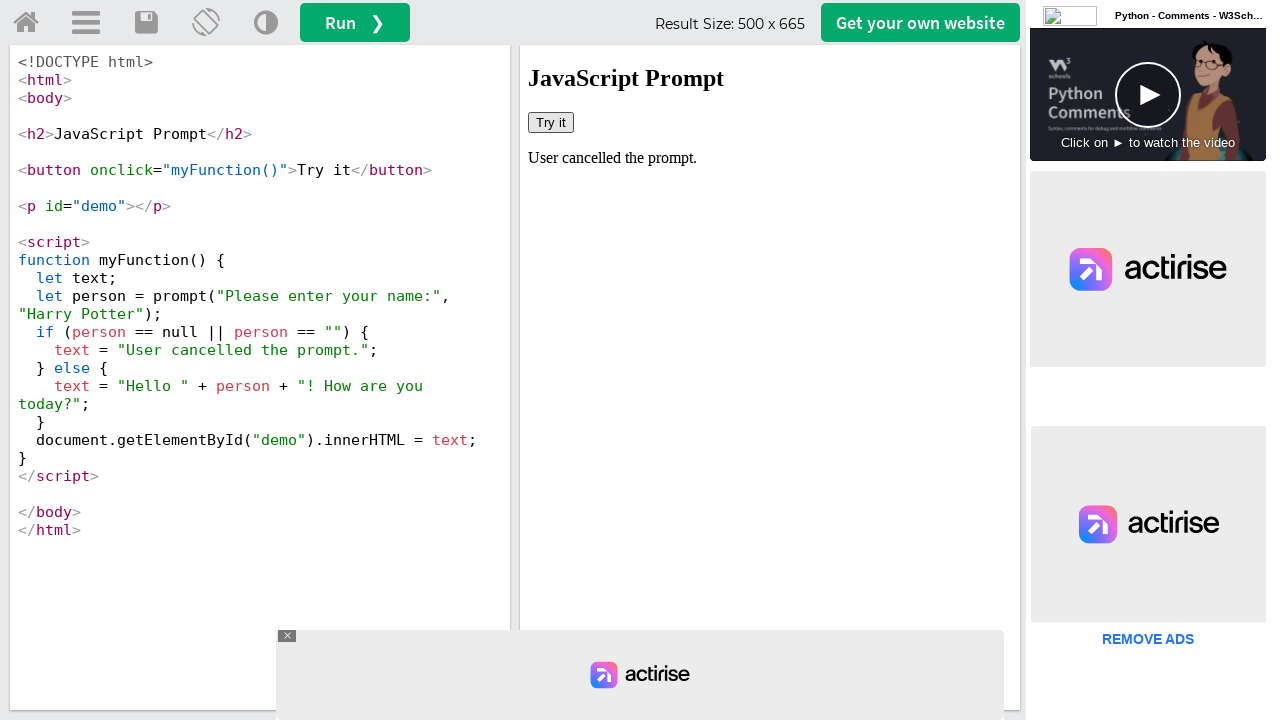

Clicked 'Try it' button to trigger JavaScript prompt dialog at (551, 122) on #iframeResult >> internal:control=enter-frame >> xpath=//button[text()='Try it']
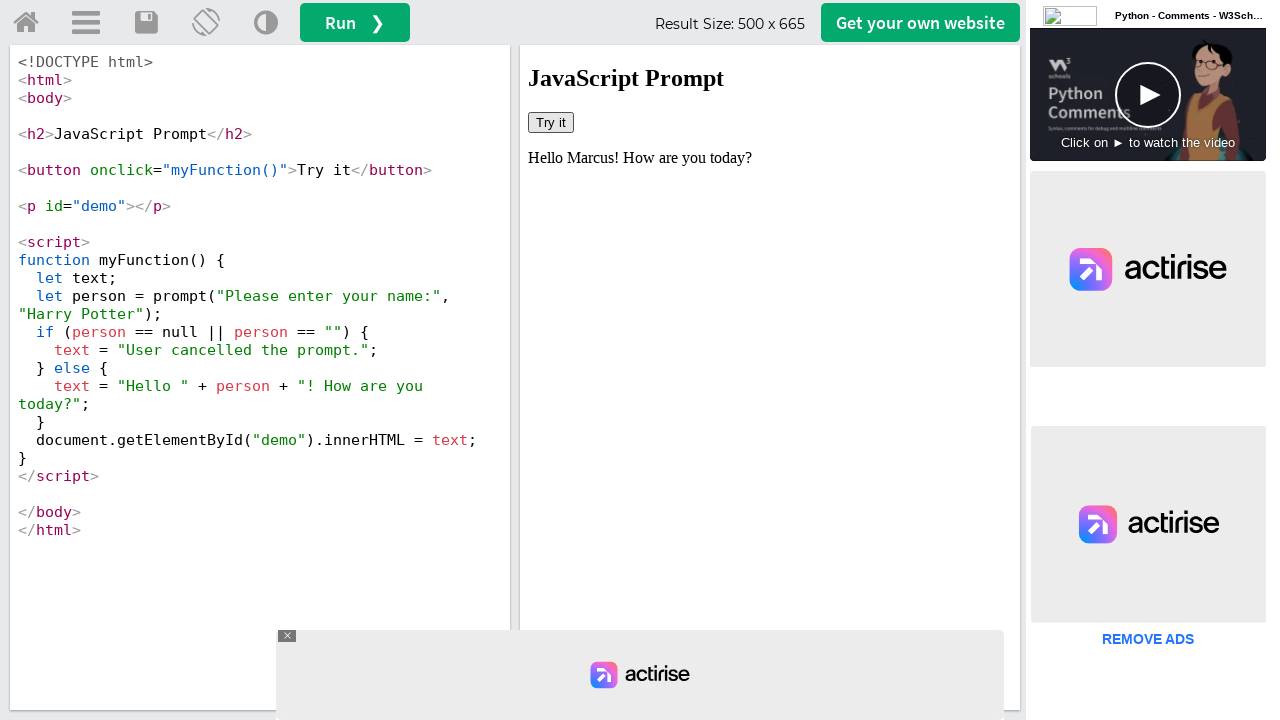

Verified that entered text 'Marcus' is displayed in demo element
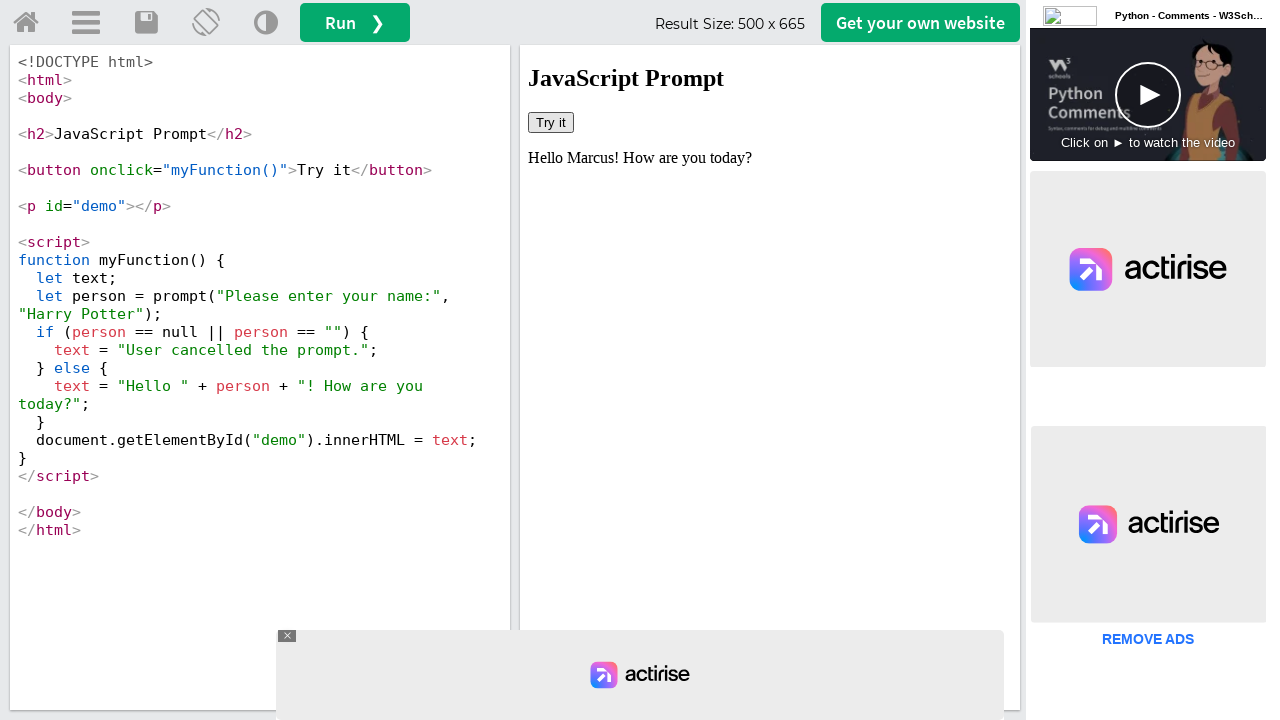

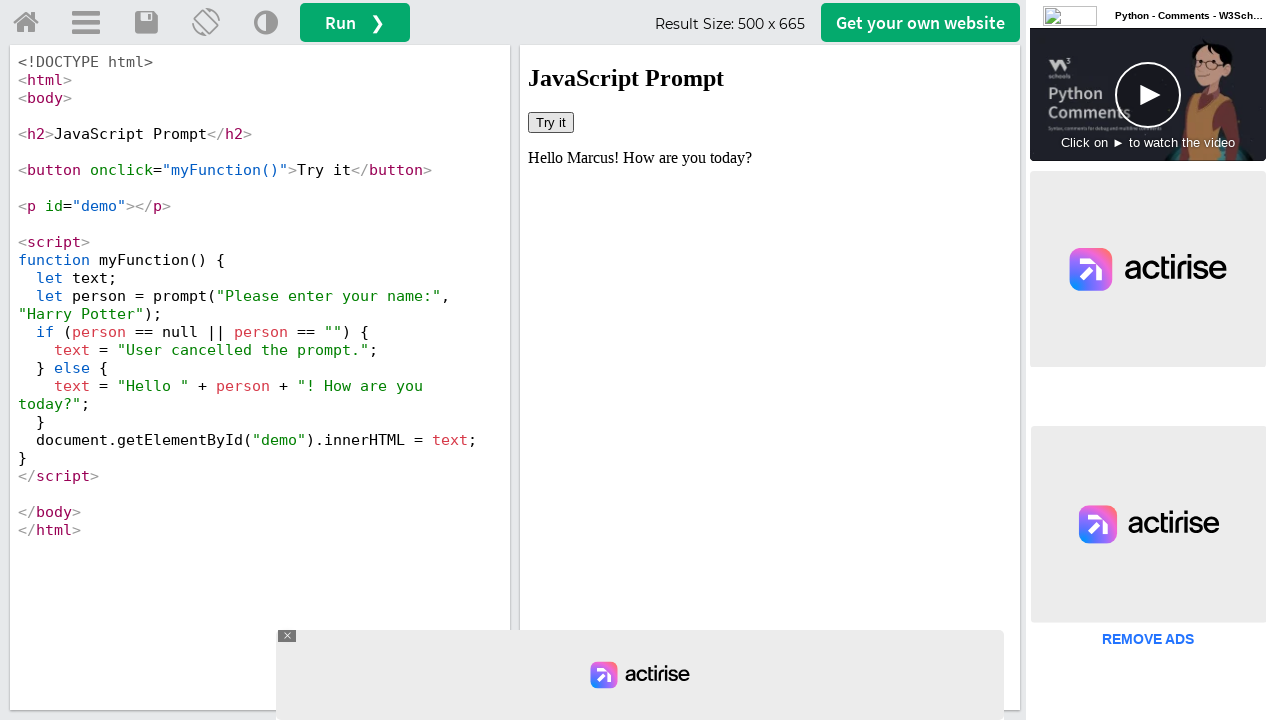